Navigates to RedBus website homepage

Starting URL: https://www.redbus.com/

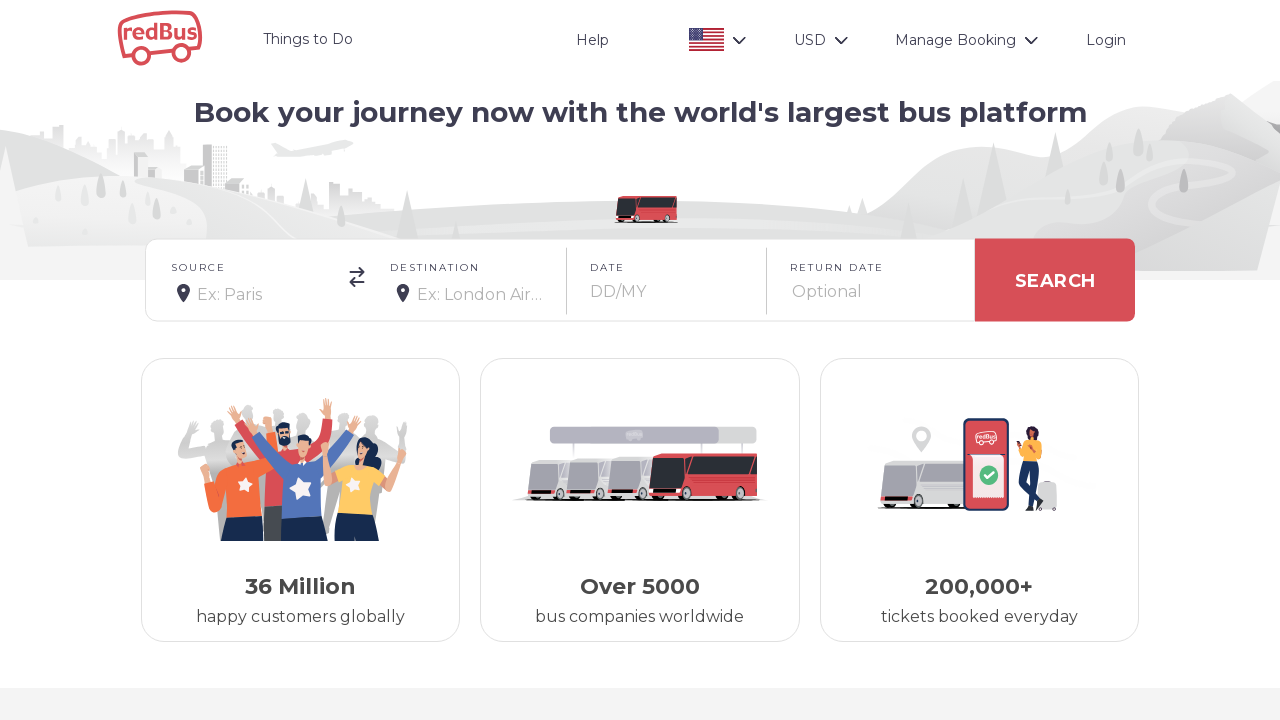

Waited for RedBus homepage to load completely (networkidle state reached)
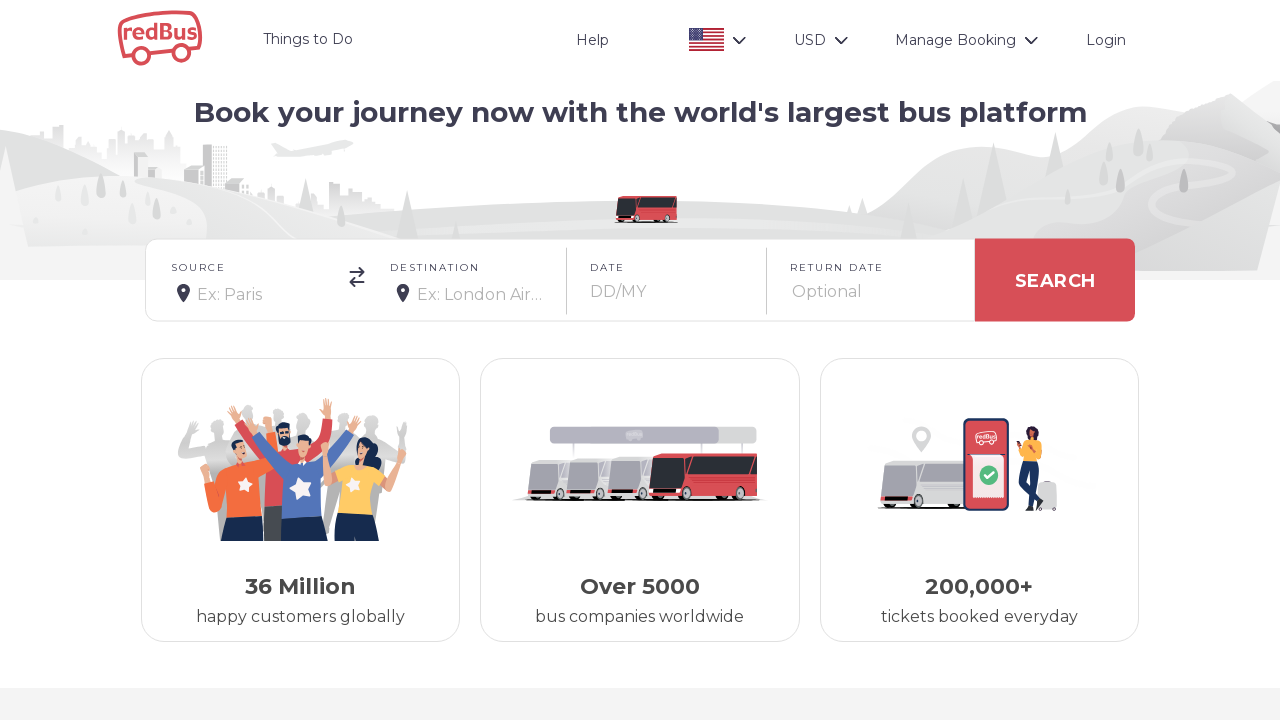

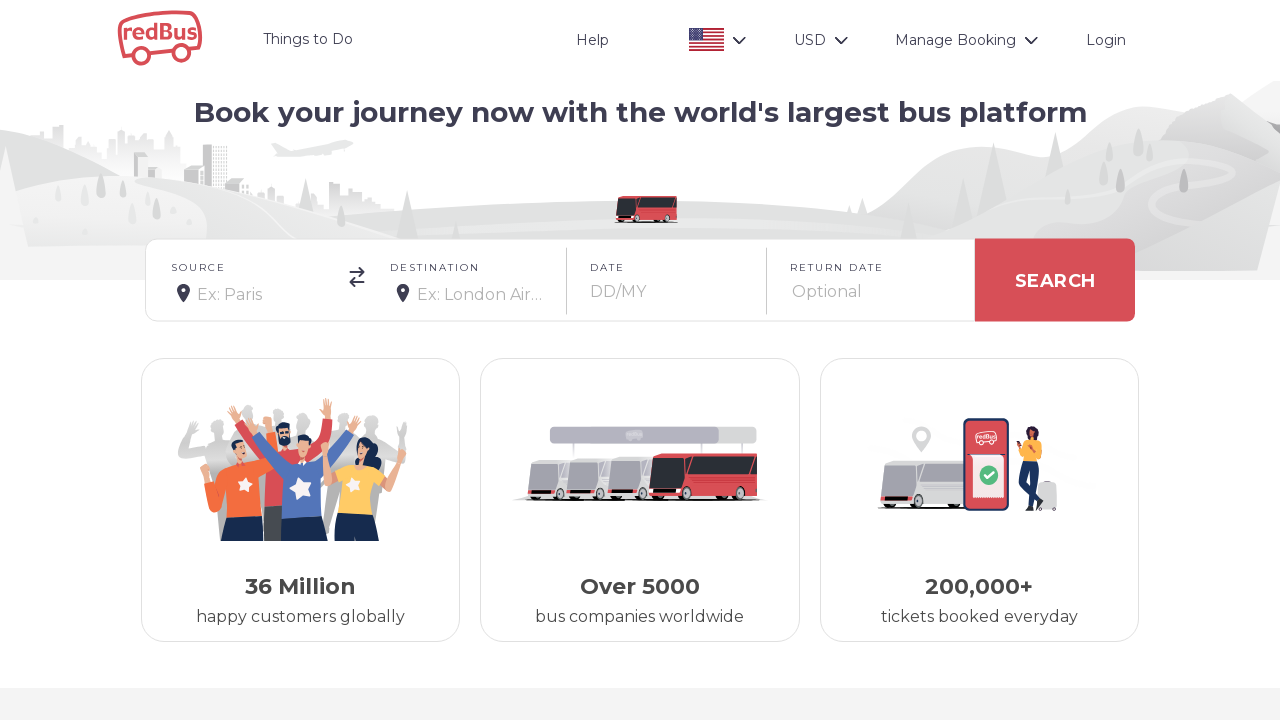